Tests JavaScript alert handling by clicking a button to trigger an alert, then accepting the alert dialog.

Starting URL: https://the-internet.herokuapp.com/javascript_alerts

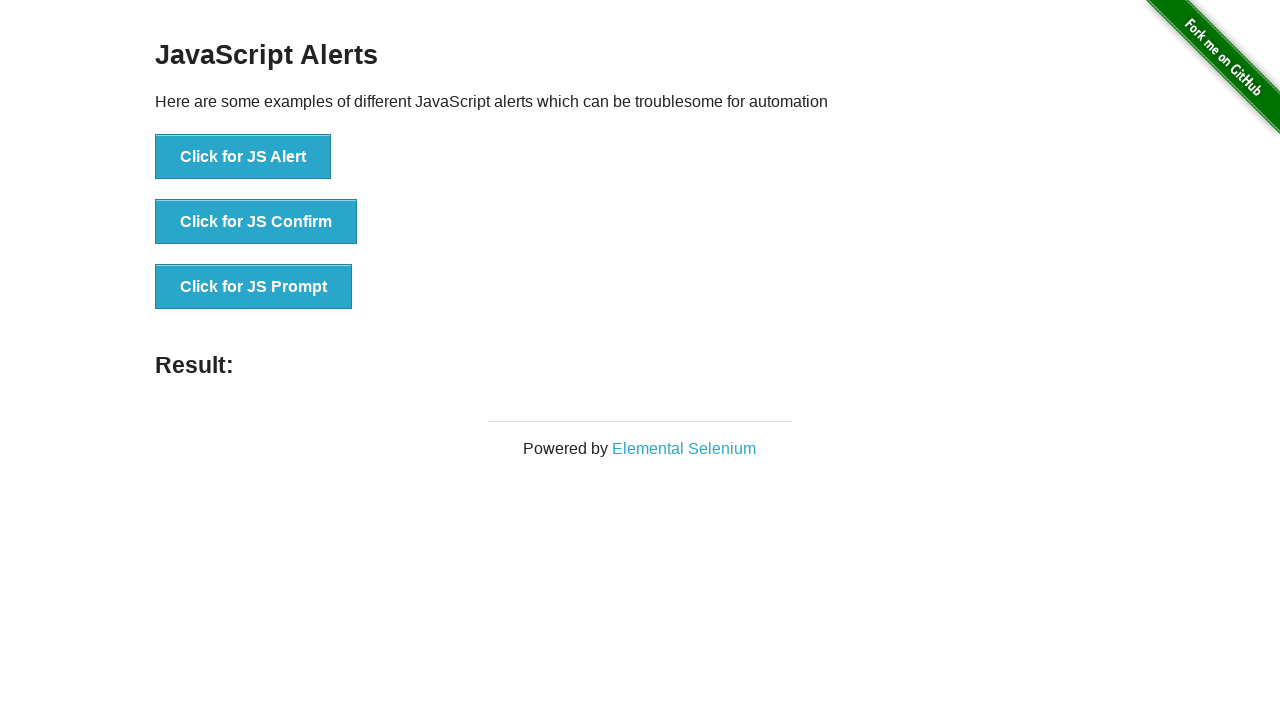

Clicked button to trigger JavaScript alert at (243, 157) on xpath=//button[text()='Click for JS Alert']
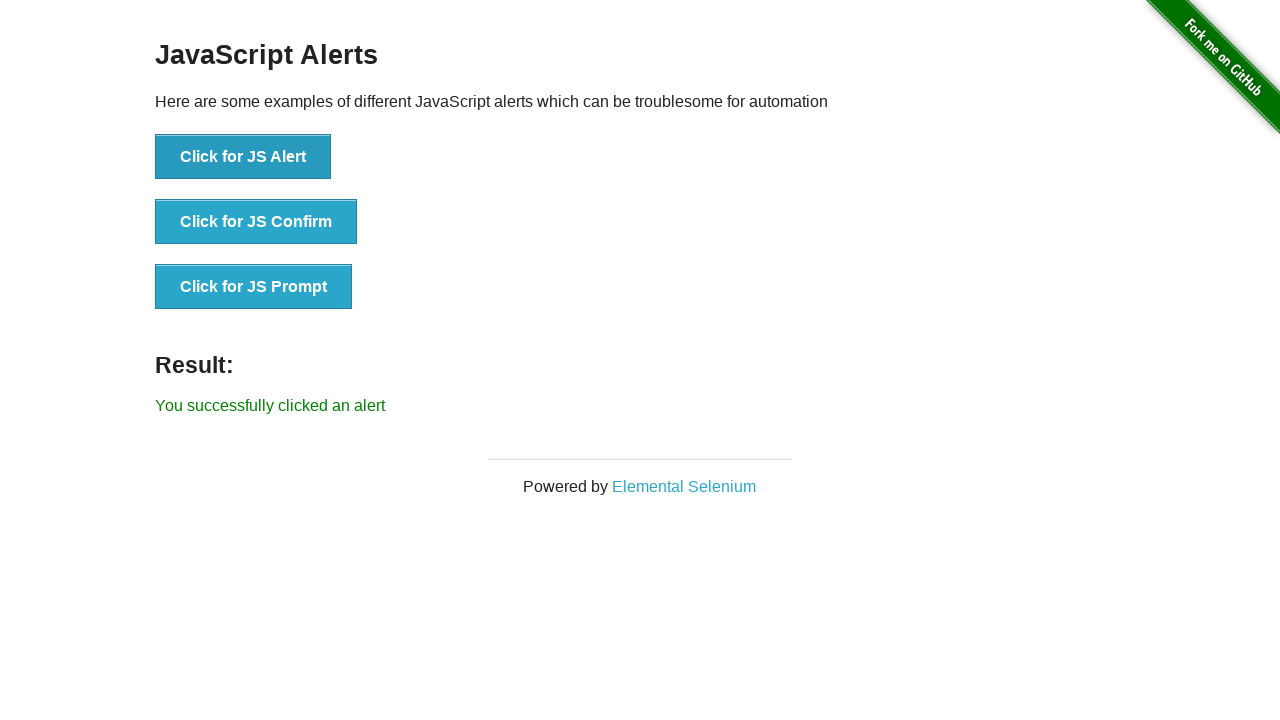

Registered dialog handler to accept alerts
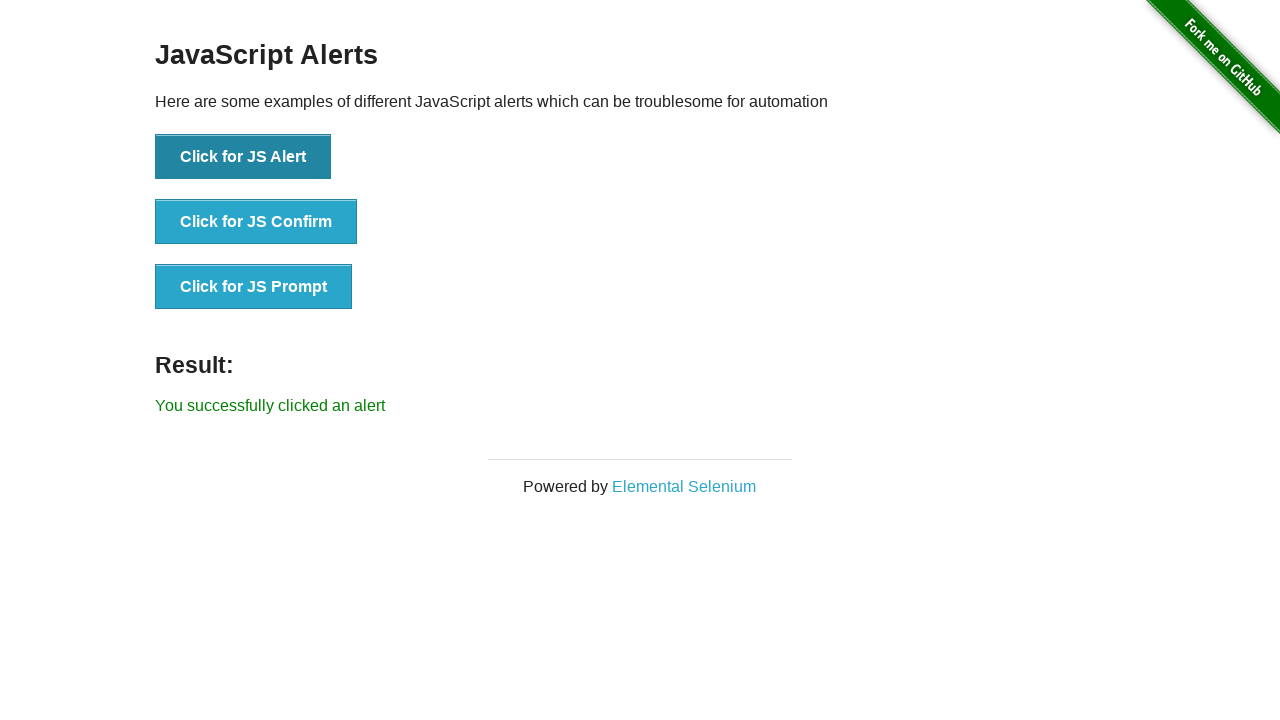

Registered explicit dialog handler function
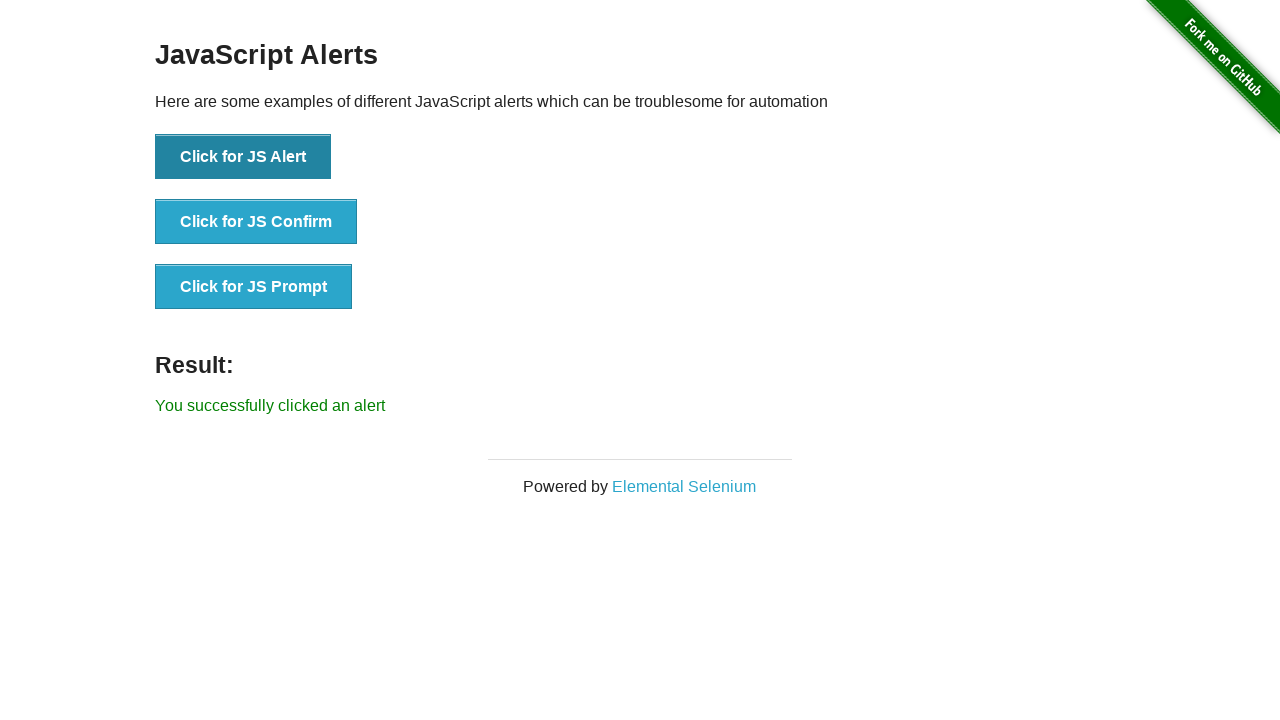

Clicked button to trigger JavaScript alert again at (243, 157) on xpath=//button[text()='Click for JS Alert']
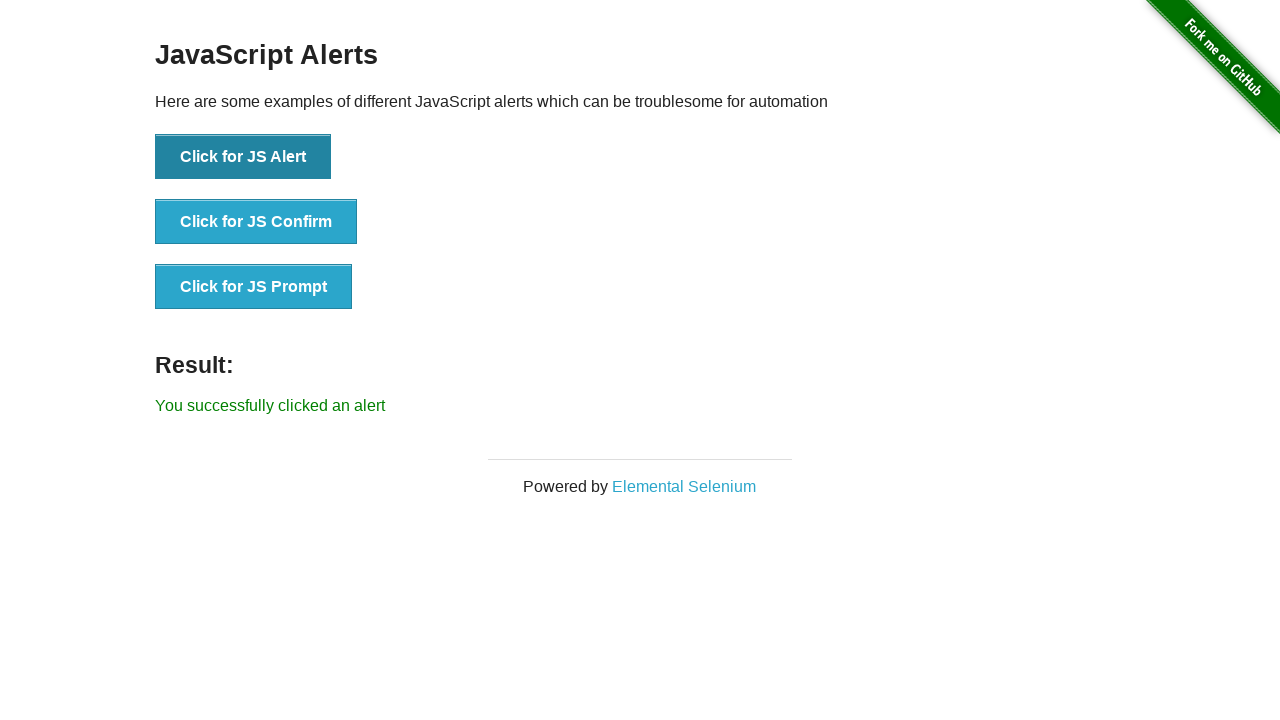

Alert was accepted and result confirmation appeared
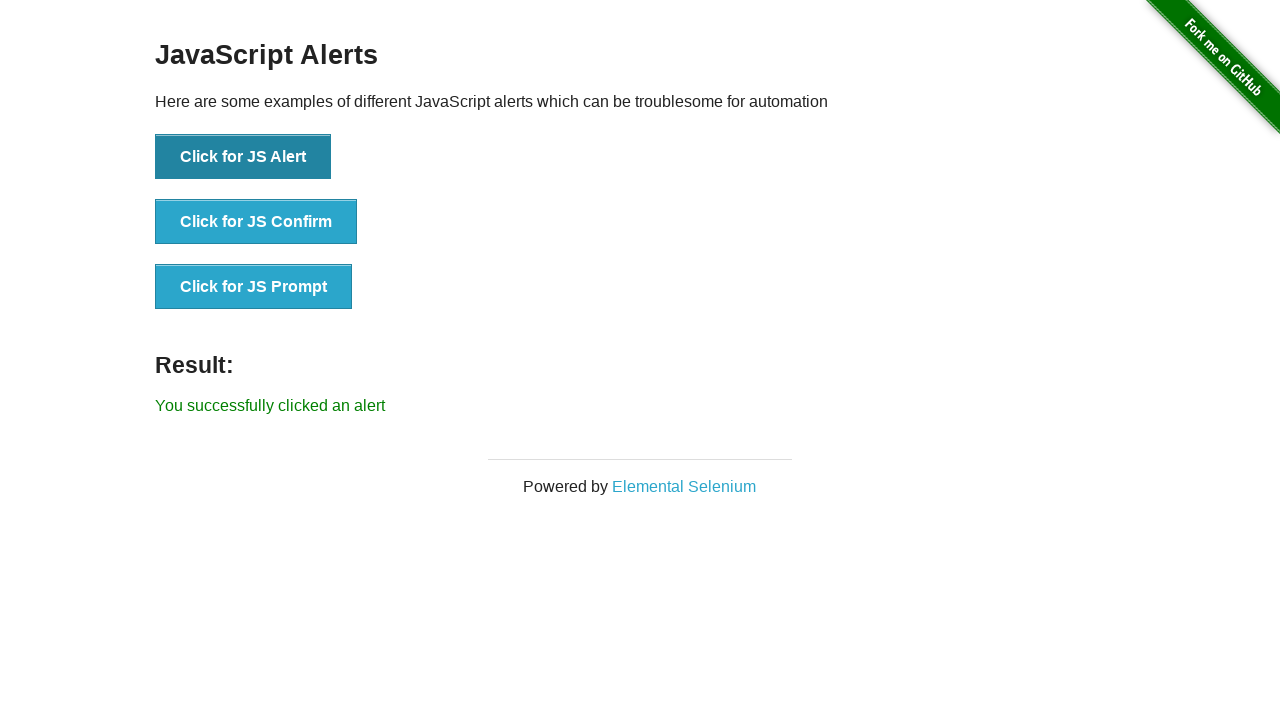

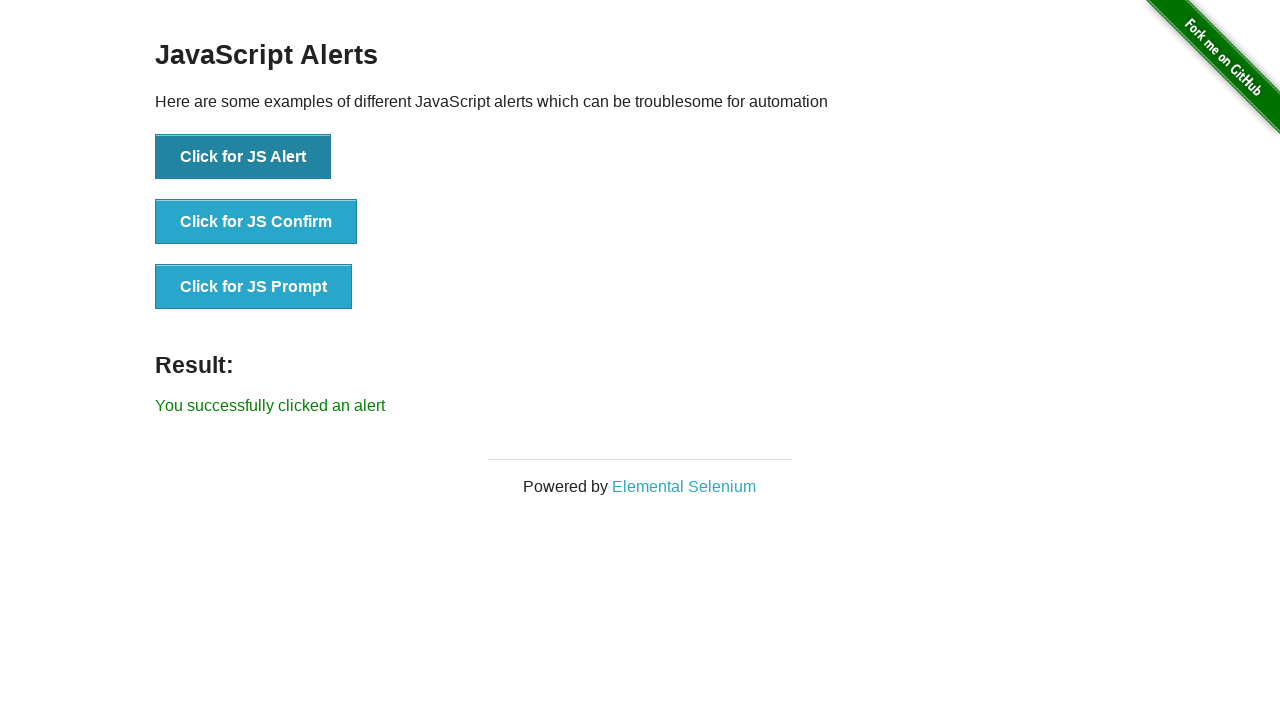